Tests prompt dialog by clicking button, entering text, verifying prompt message, and accepting it

Starting URL: https://v1.training-support.net/selenium/javascript-alerts

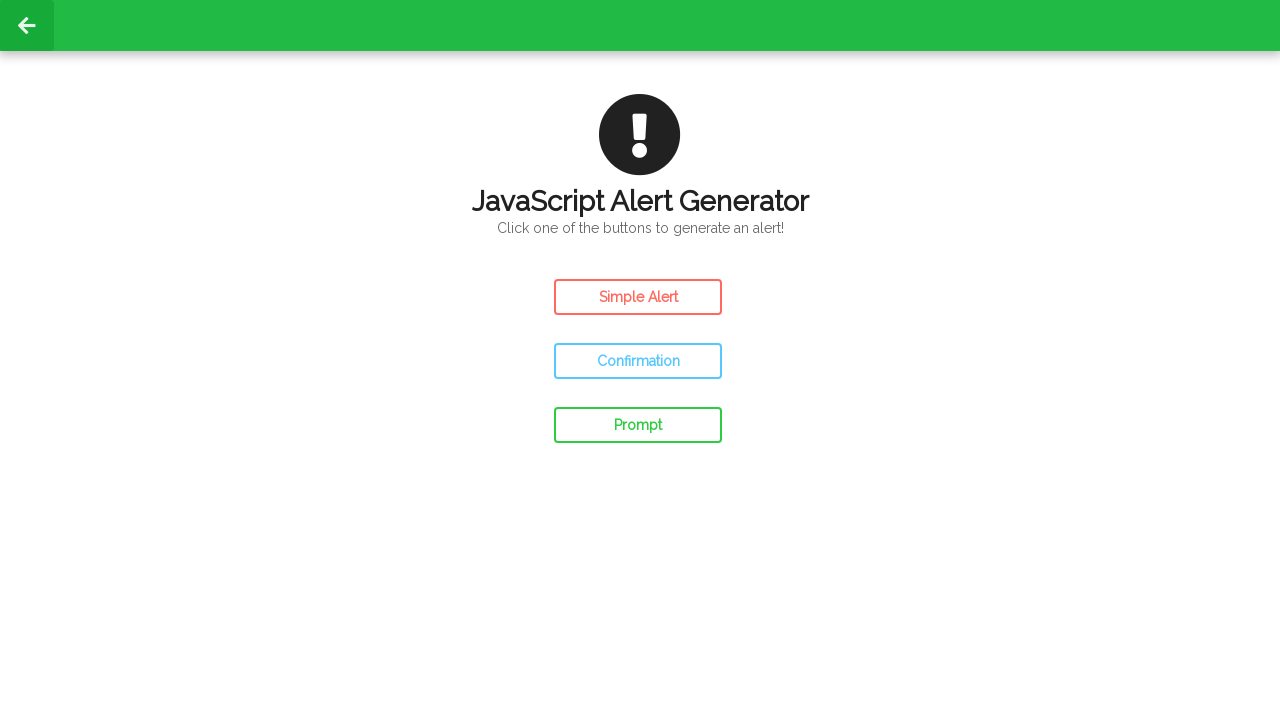

Clicked prompt button to trigger prompt dialog at (638, 425) on #prompt
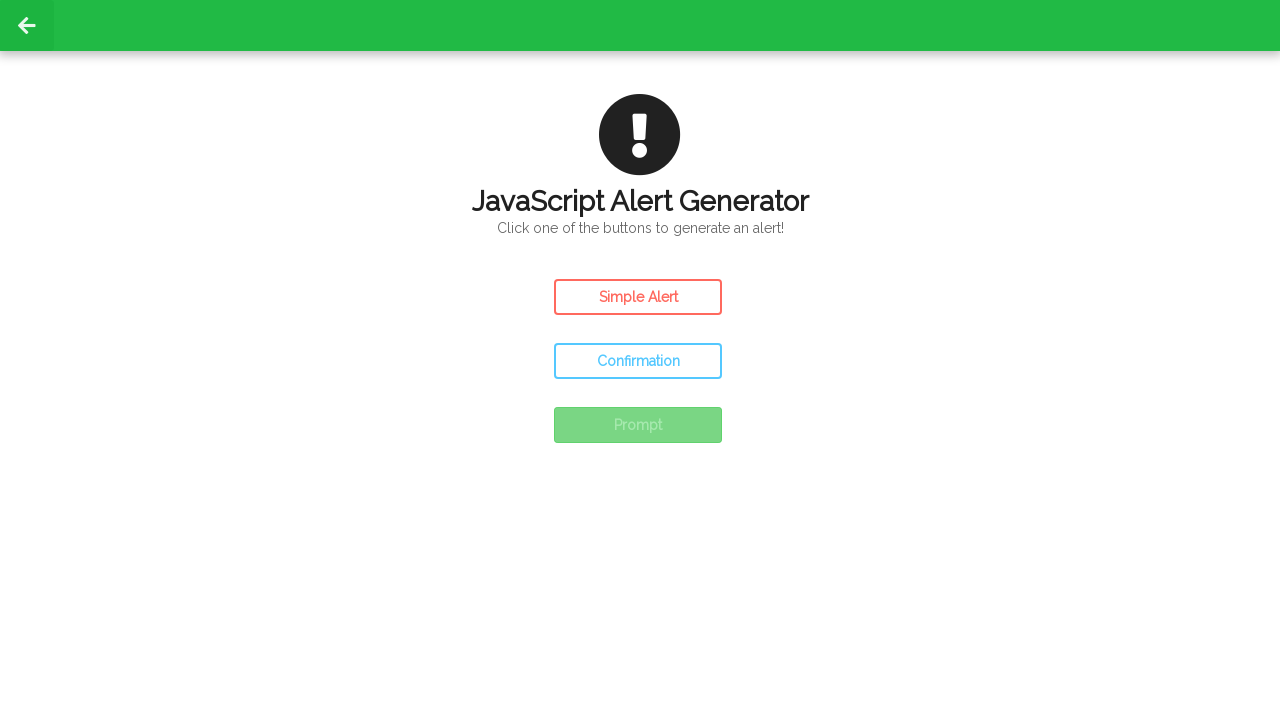

Registered dialog event handler
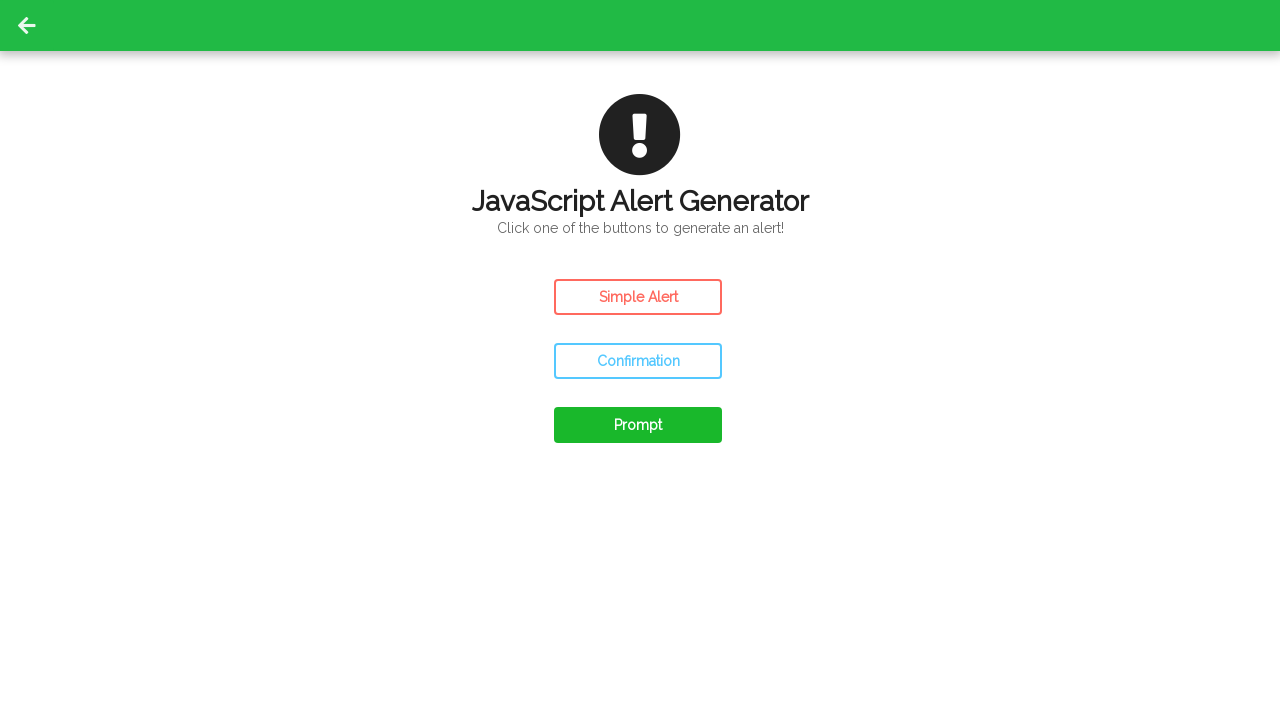

Verified prompt message is 'This is a JavaScript Prompt!' at (638, 425) on #prompt
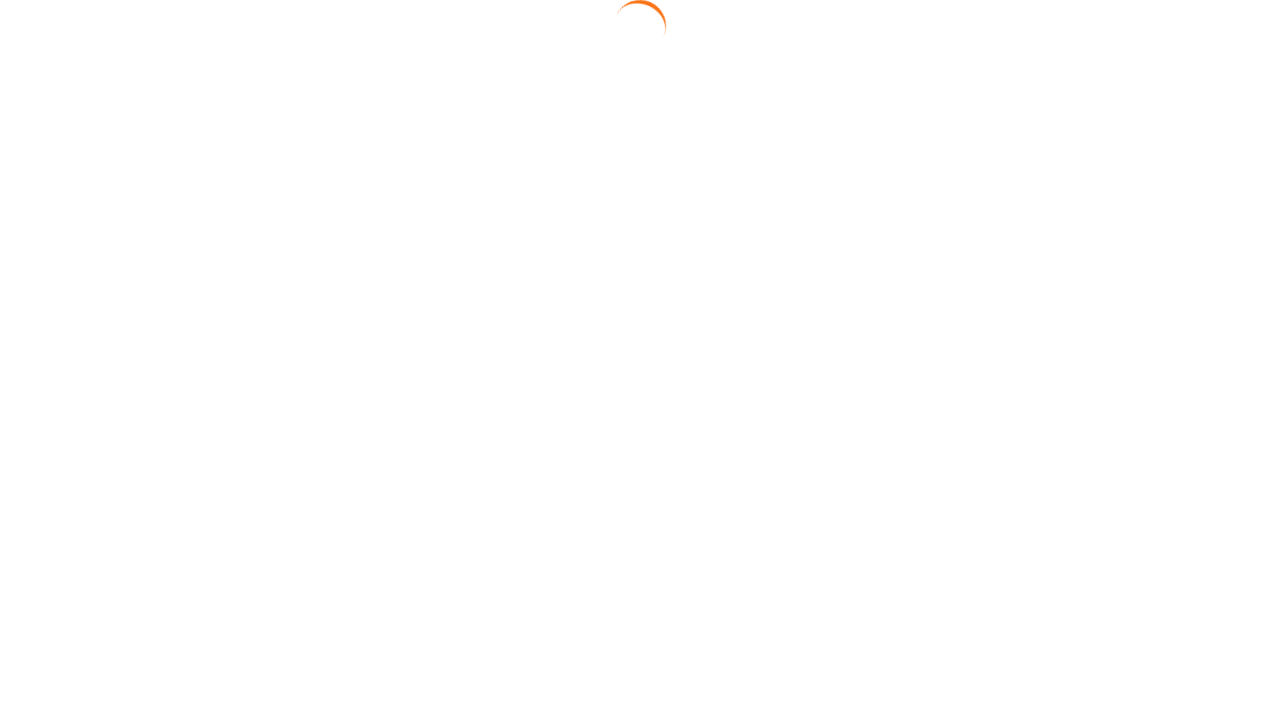

Accepted prompt dialog with text 'NICE'
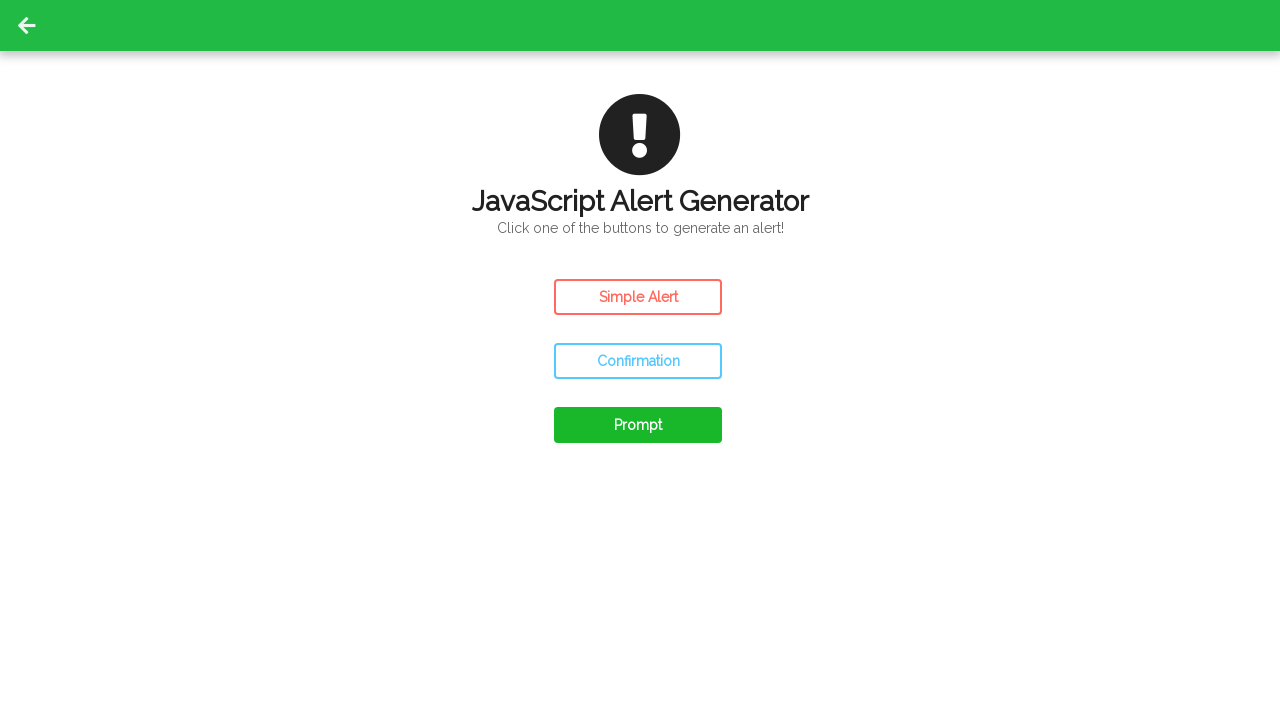

Triggered prompt dialog and waited for dialog event
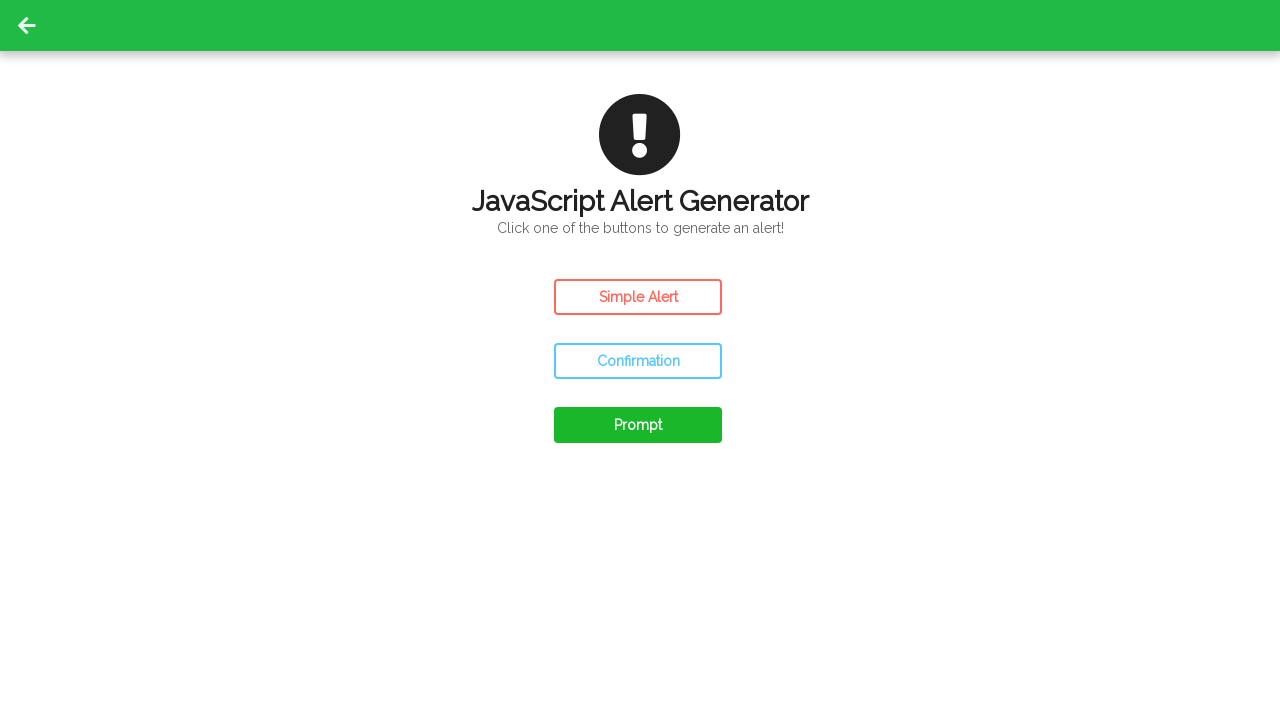

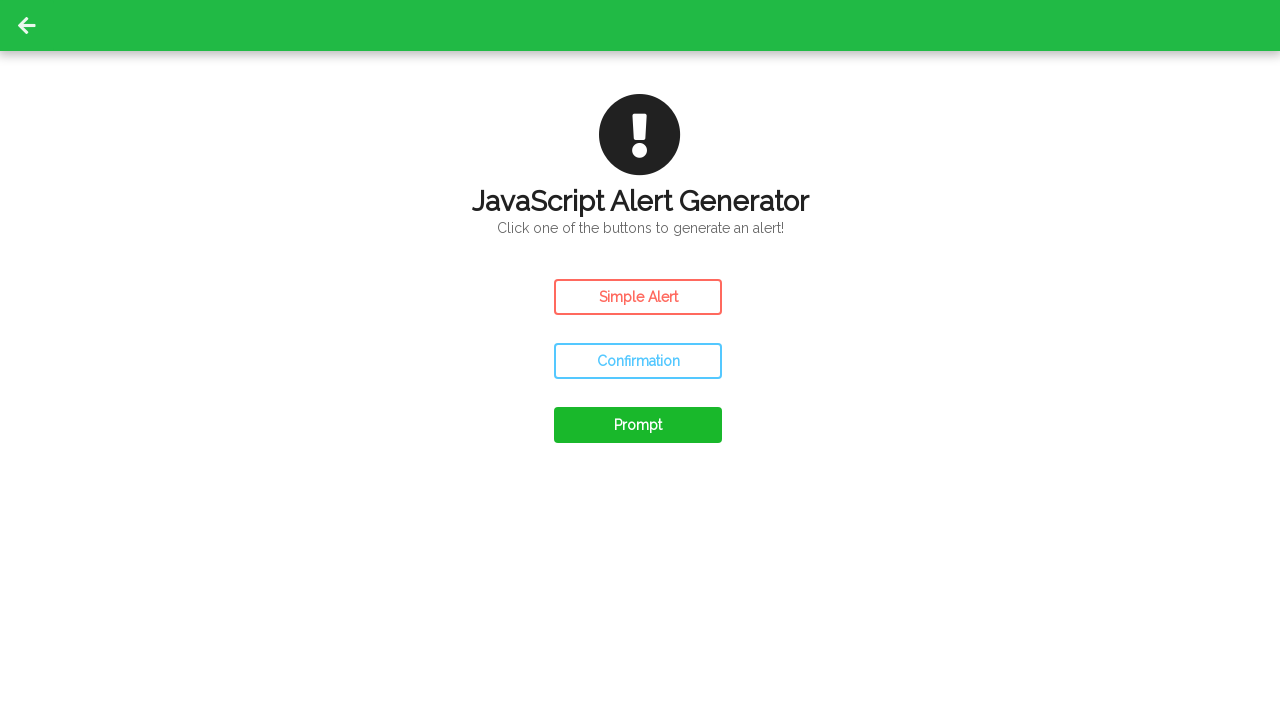